Tests window handling by opening a link in a new tab, switching between parent and child windows, and verifying page titles

Starting URL: https://rahulshettyacademy.com/AutomationPractice/

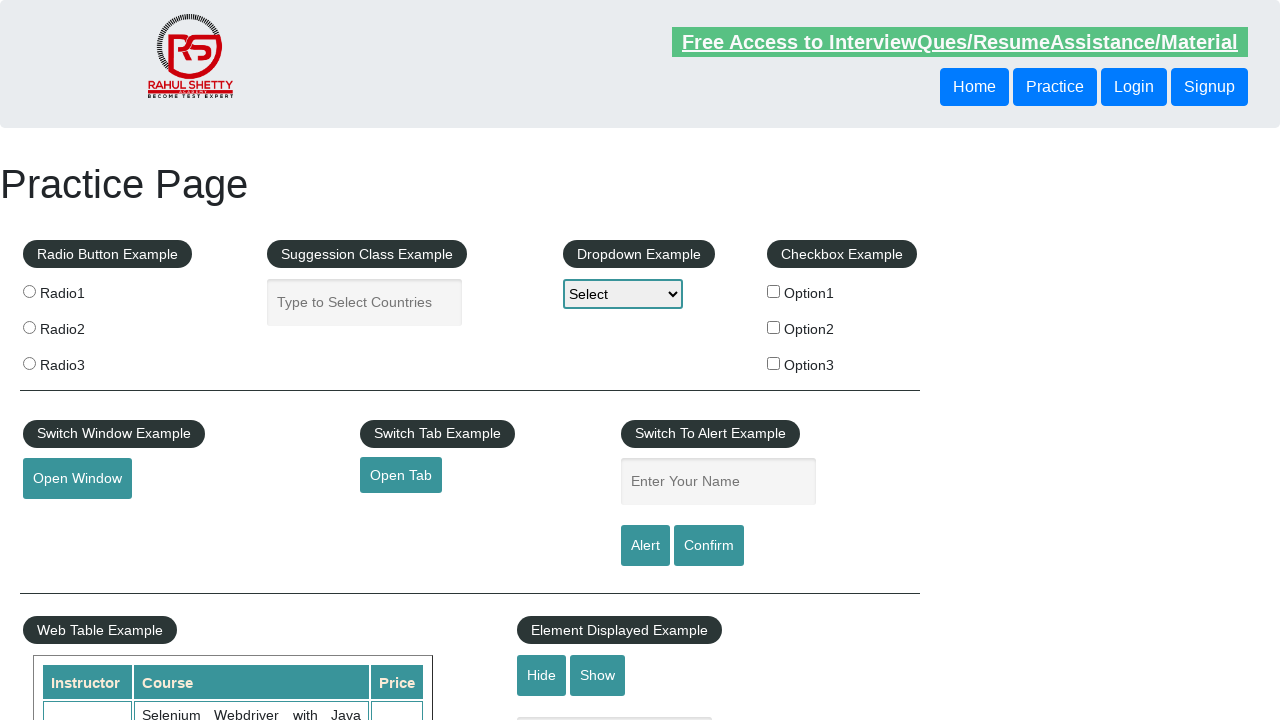

Waited for 'Open Tab' link to be visible
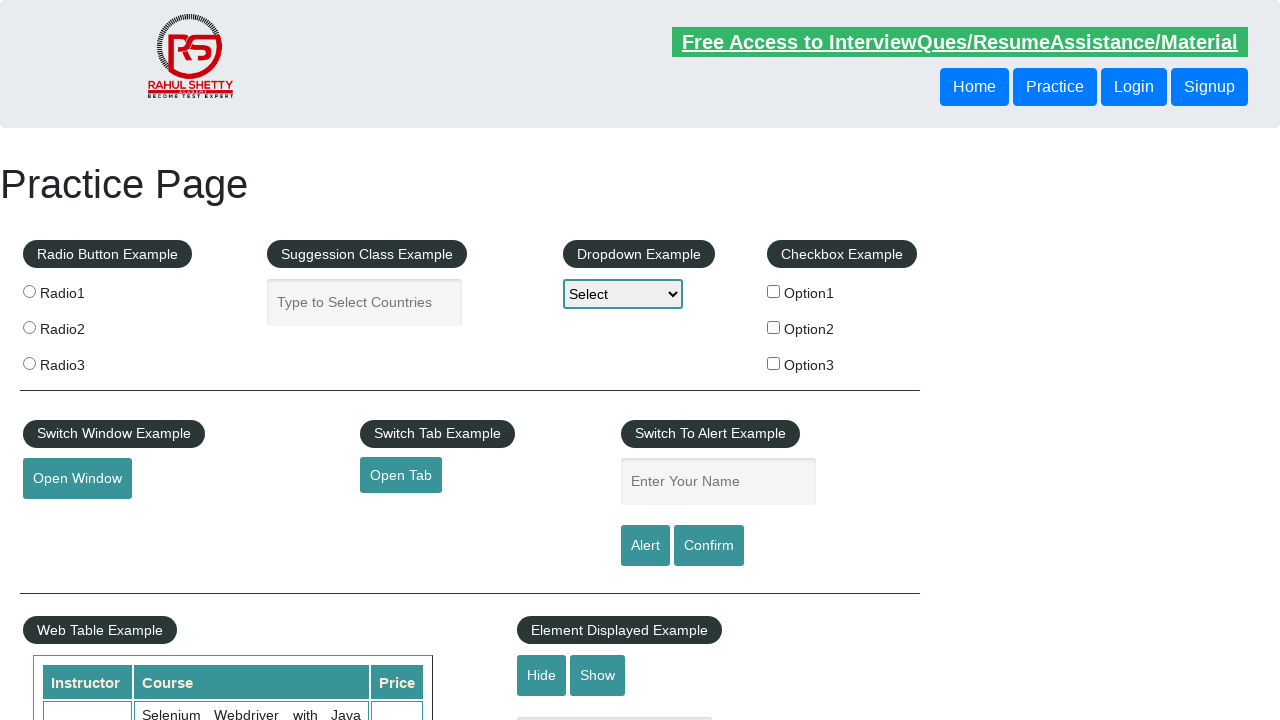

Clicked 'Open Tab' link to open new page in new tab at (401, 475) on #opentab
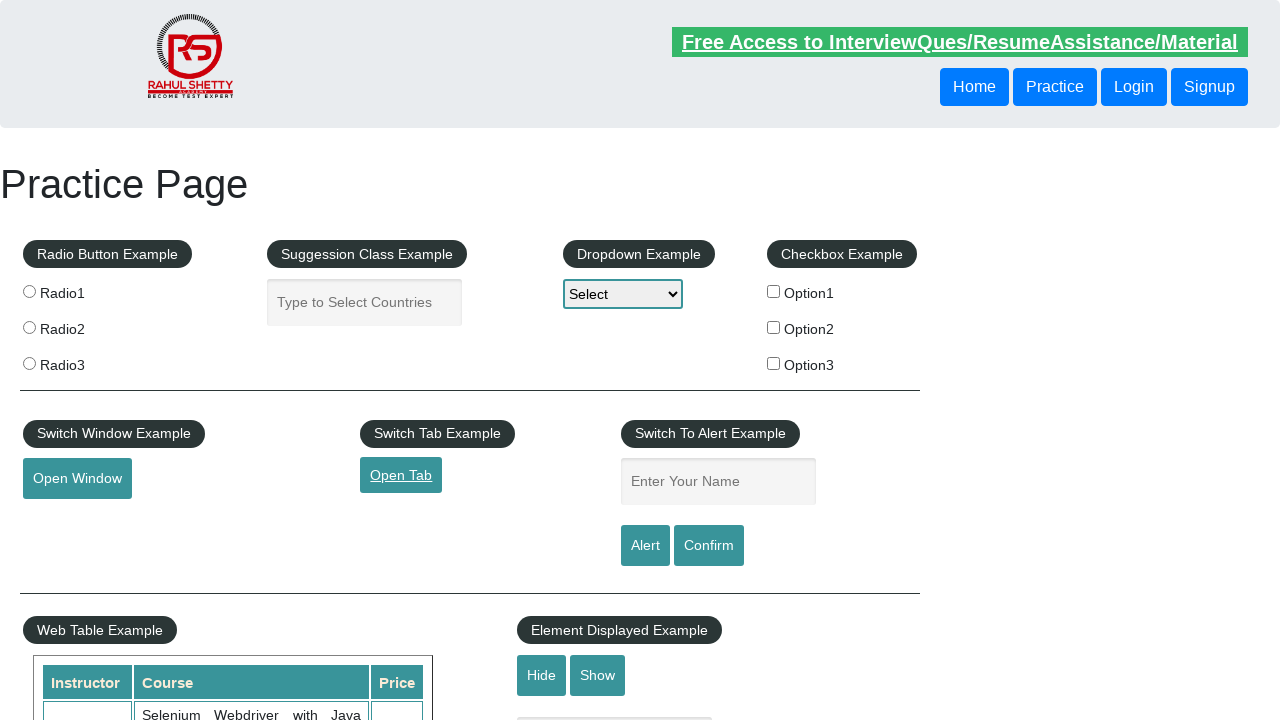

New tab page object captured
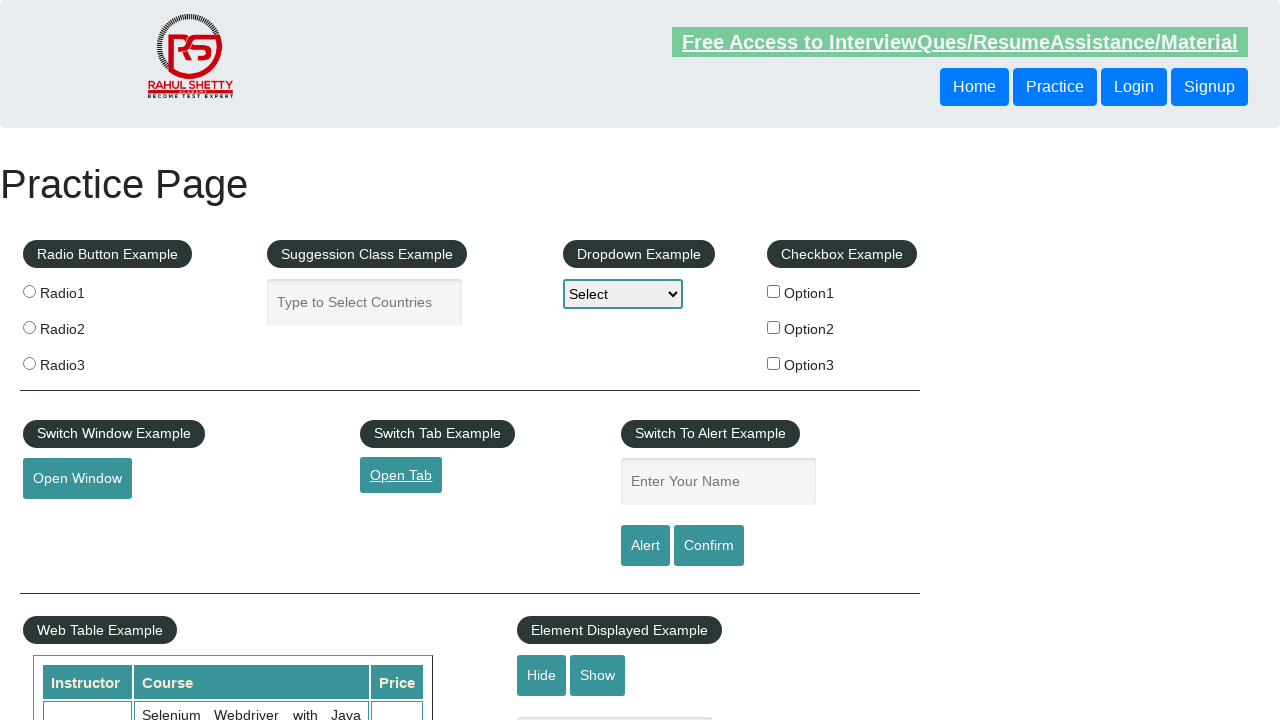

Retrieved parent page title: 'Practice Page'
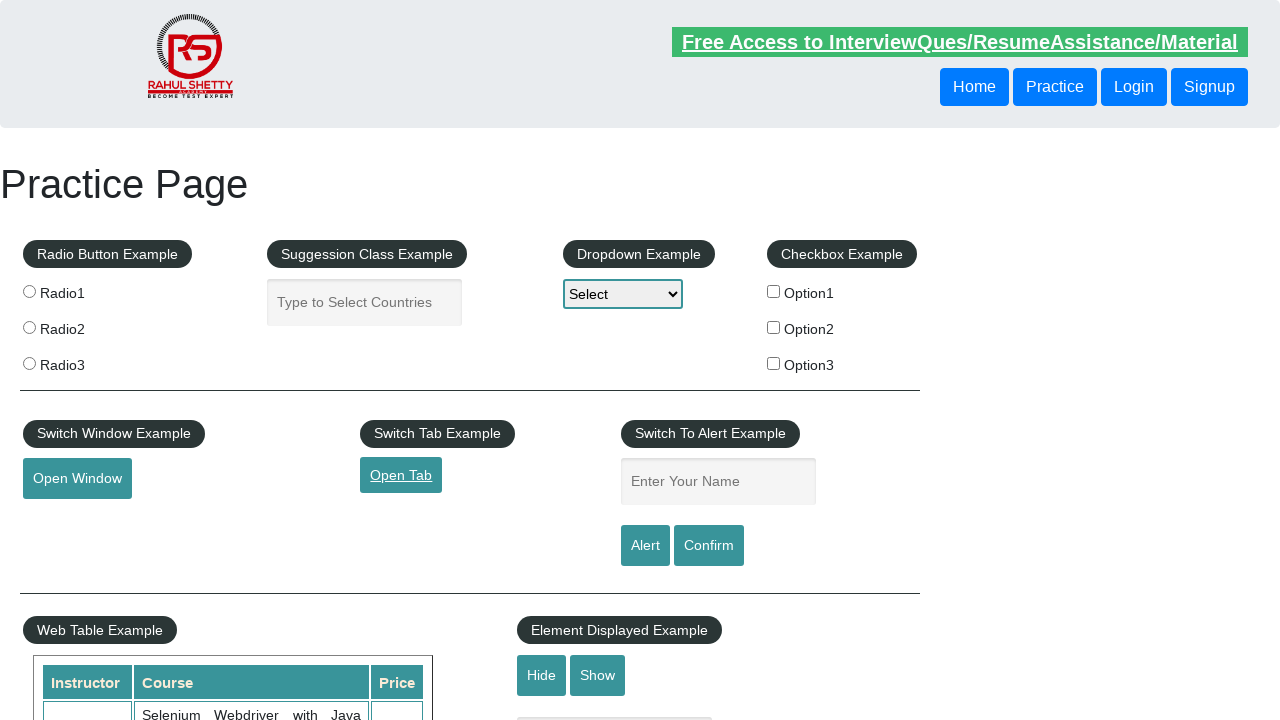

New tab page loaded completely
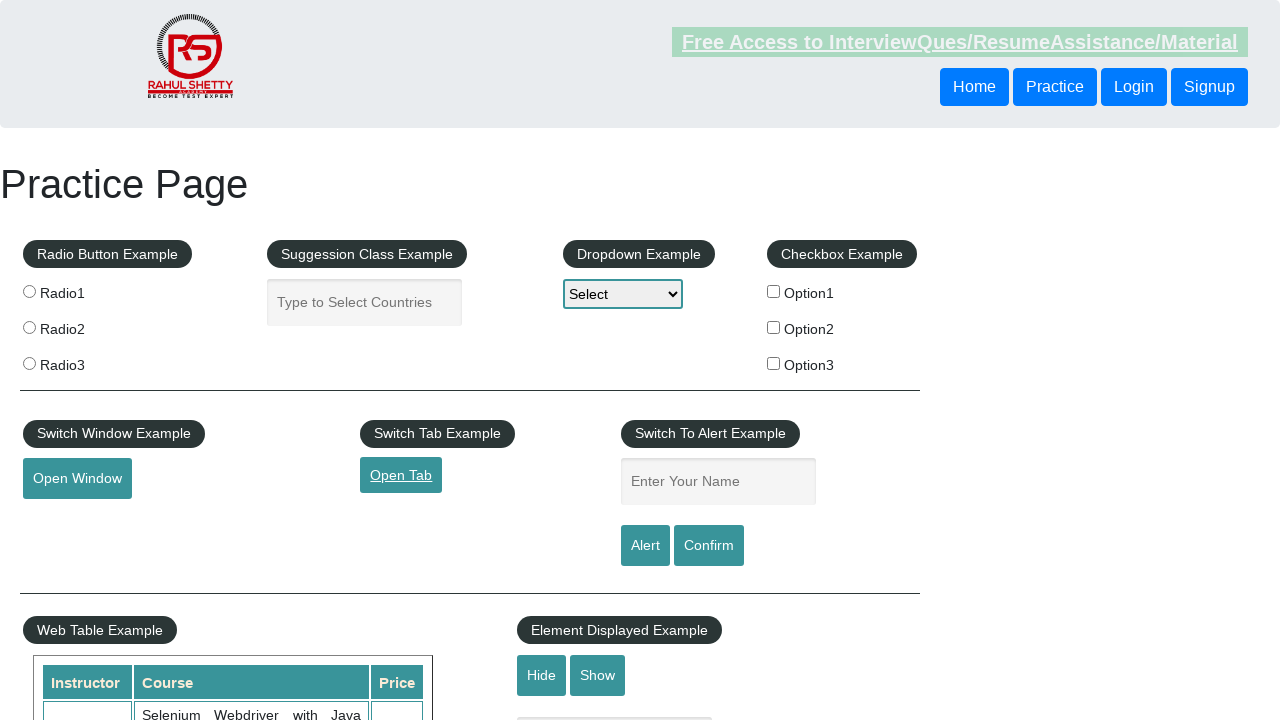

Retrieved child page title: 'QAClick Academy - A Testing Academy to Learn, Earn and Shine'
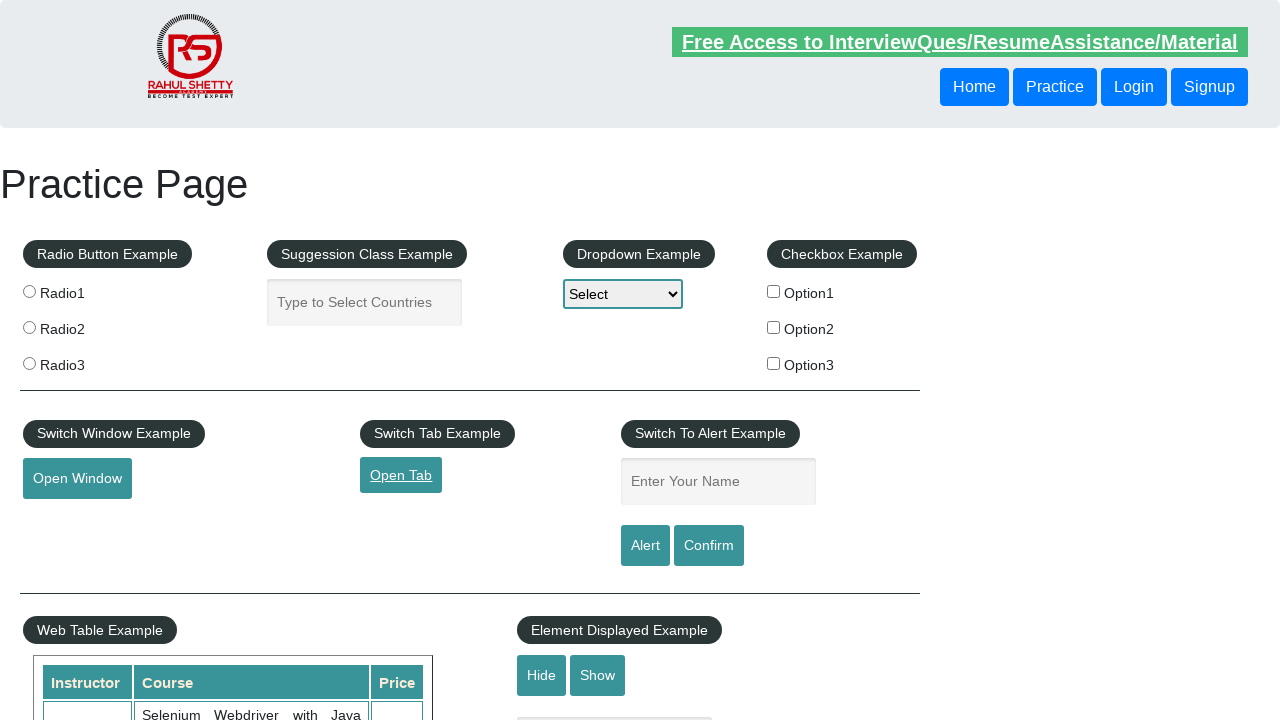

Closed the child tab
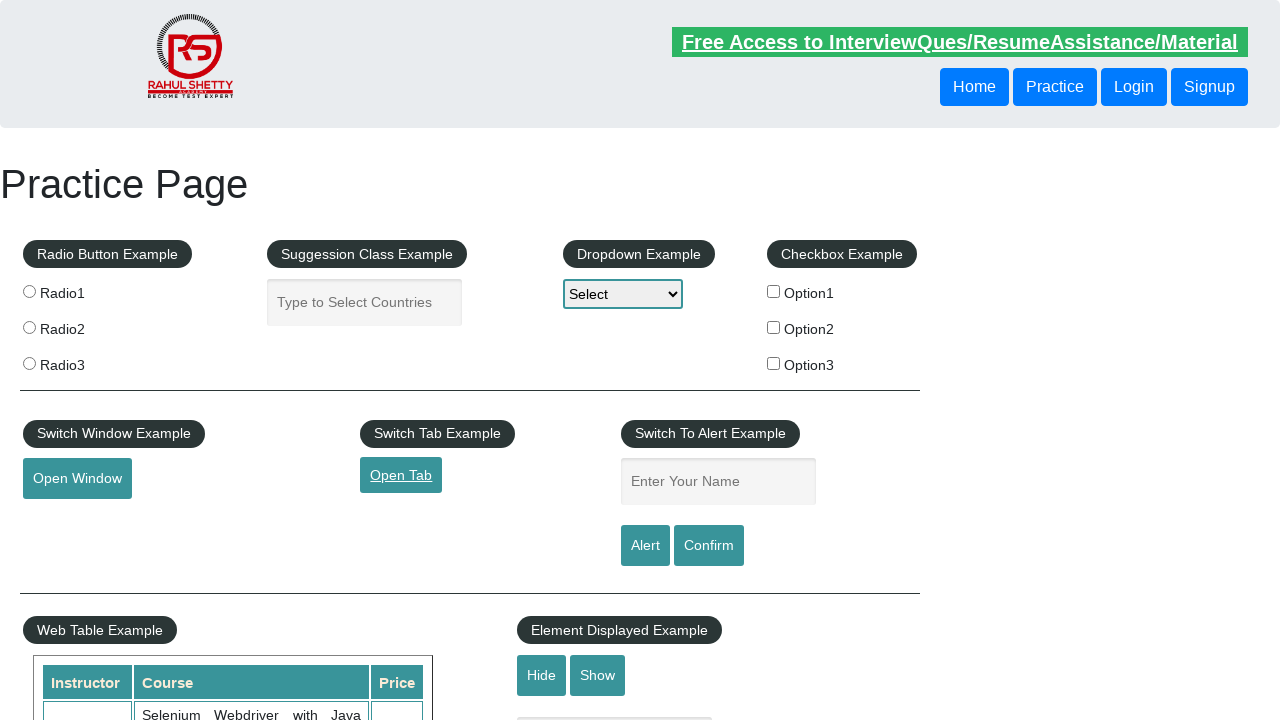

Verified parent page is still active with title: 'Practice Page'
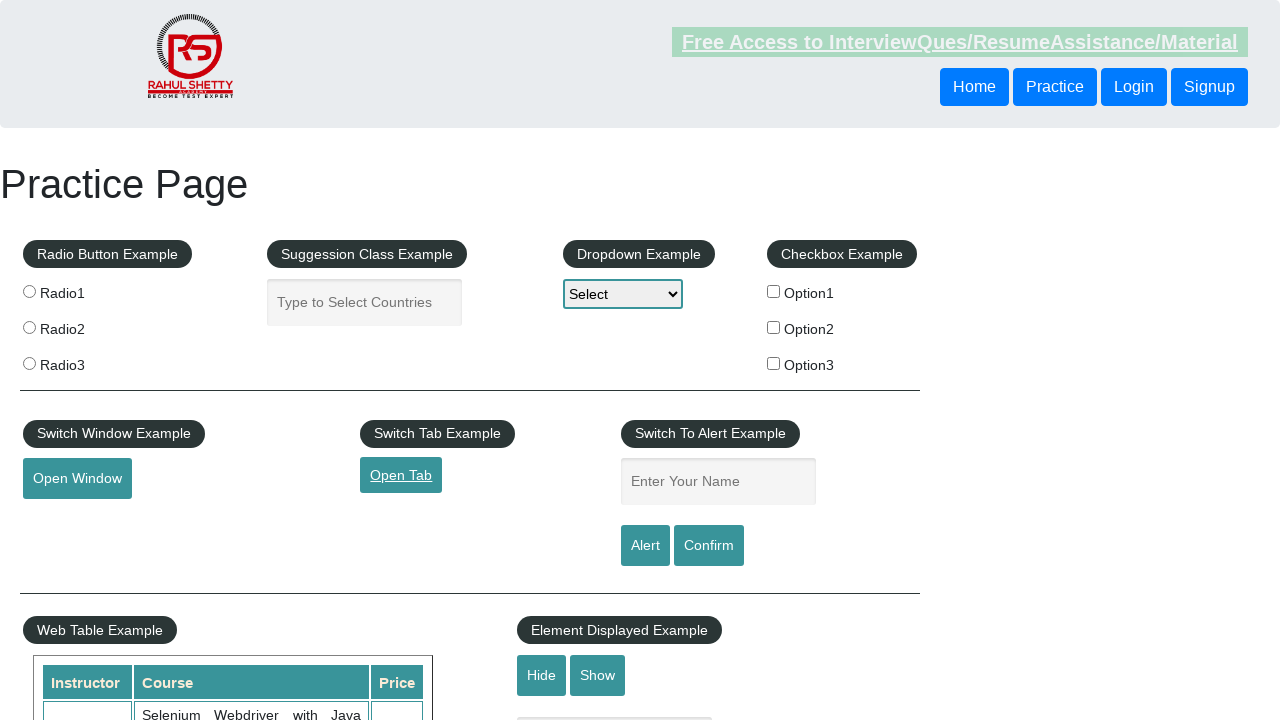

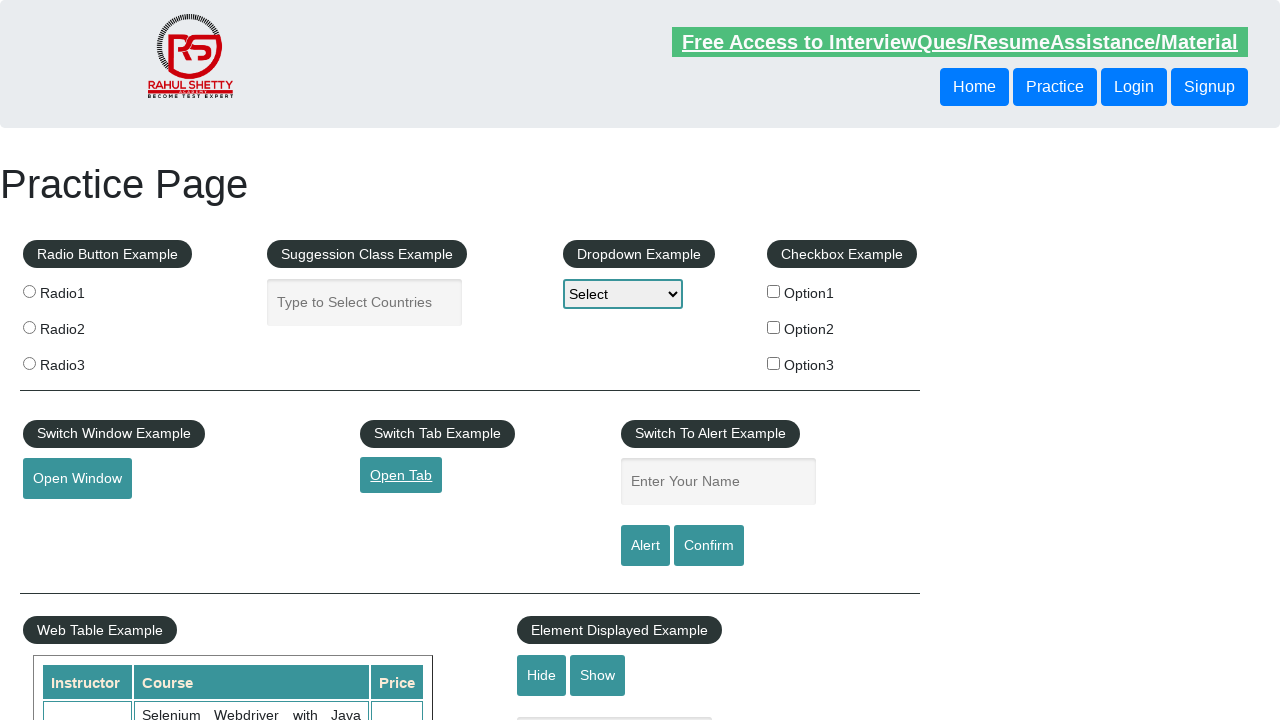